Tests dropdown interactions on Semantic UI demo page by selecting items using keyboard navigation and character matching

Starting URL: https://semantic-ui.com/modules/dropdown.html

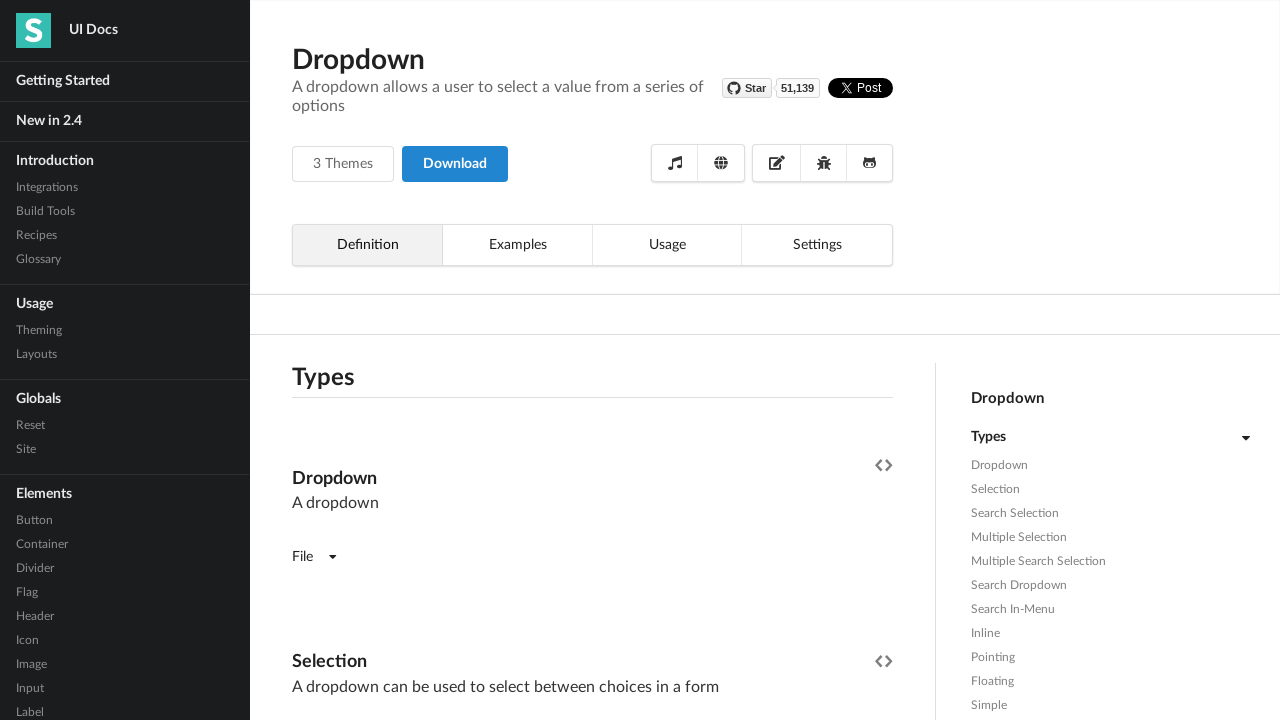

Clicked first dropdown to open it at (314, 557) on (//*[@class='ui dropdown'])[1]
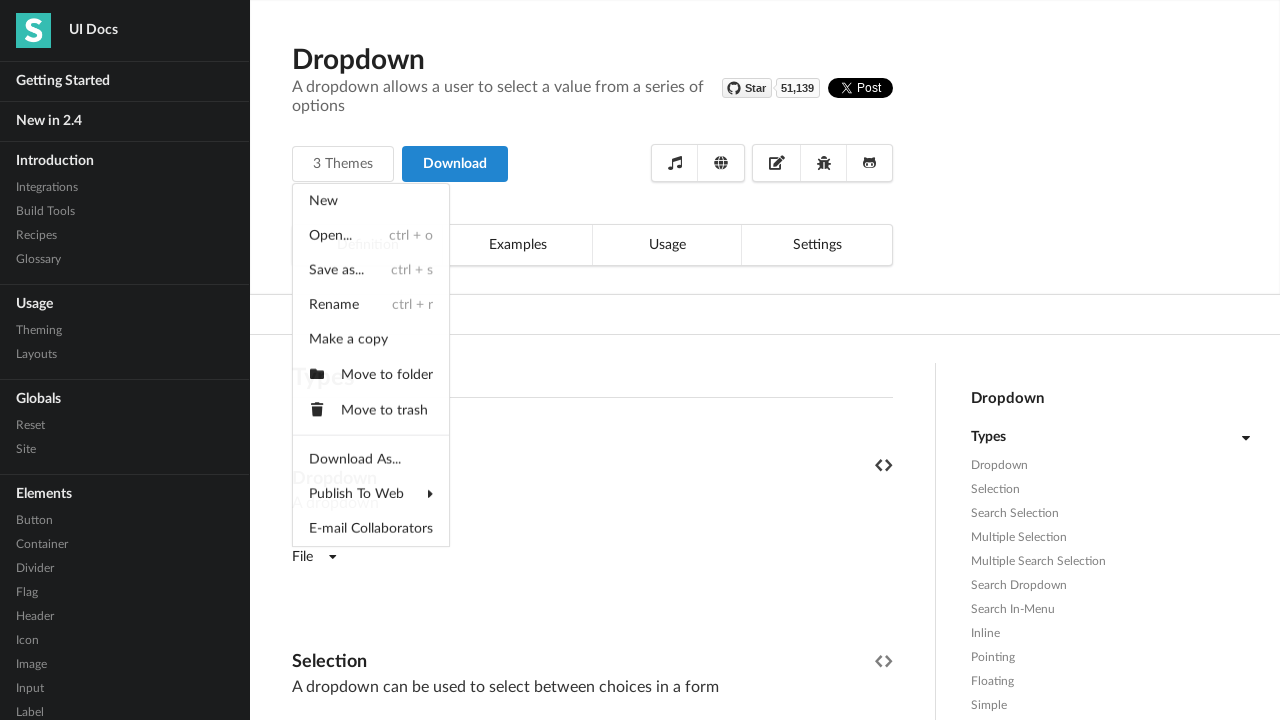

Pressed ArrowDown key once in dropdown
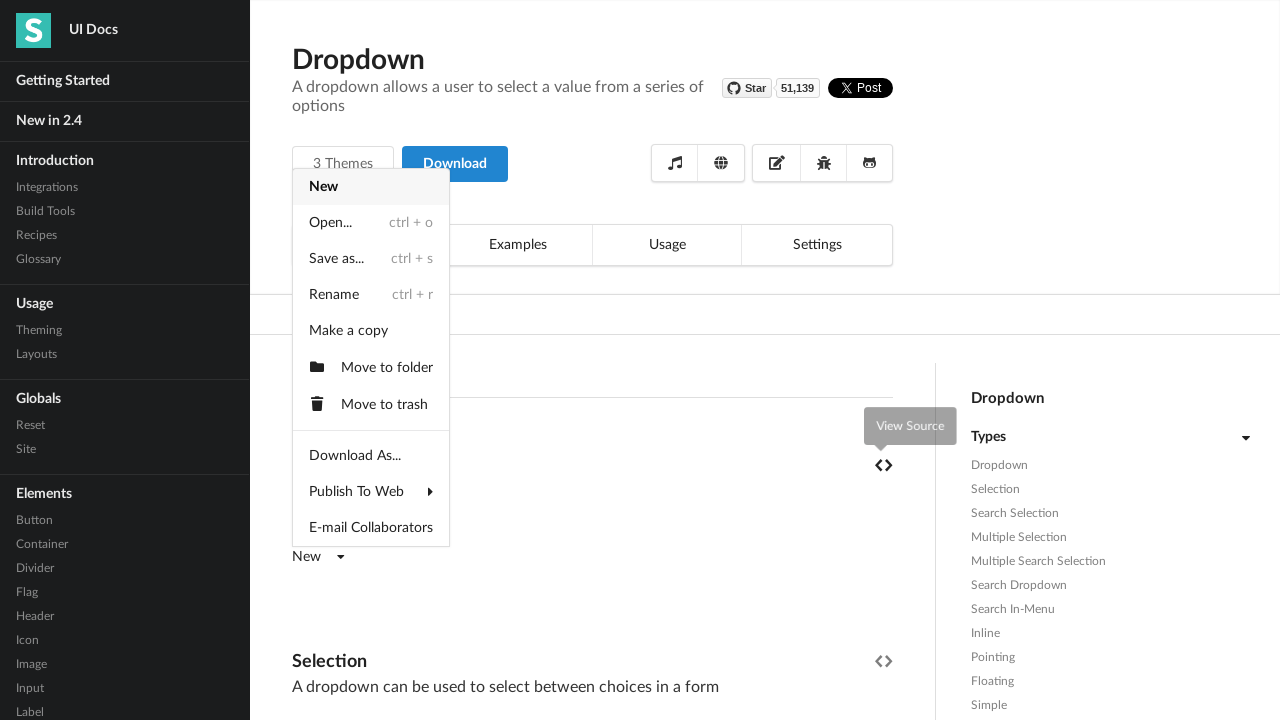

Pressed ArrowDown key second time in dropdown
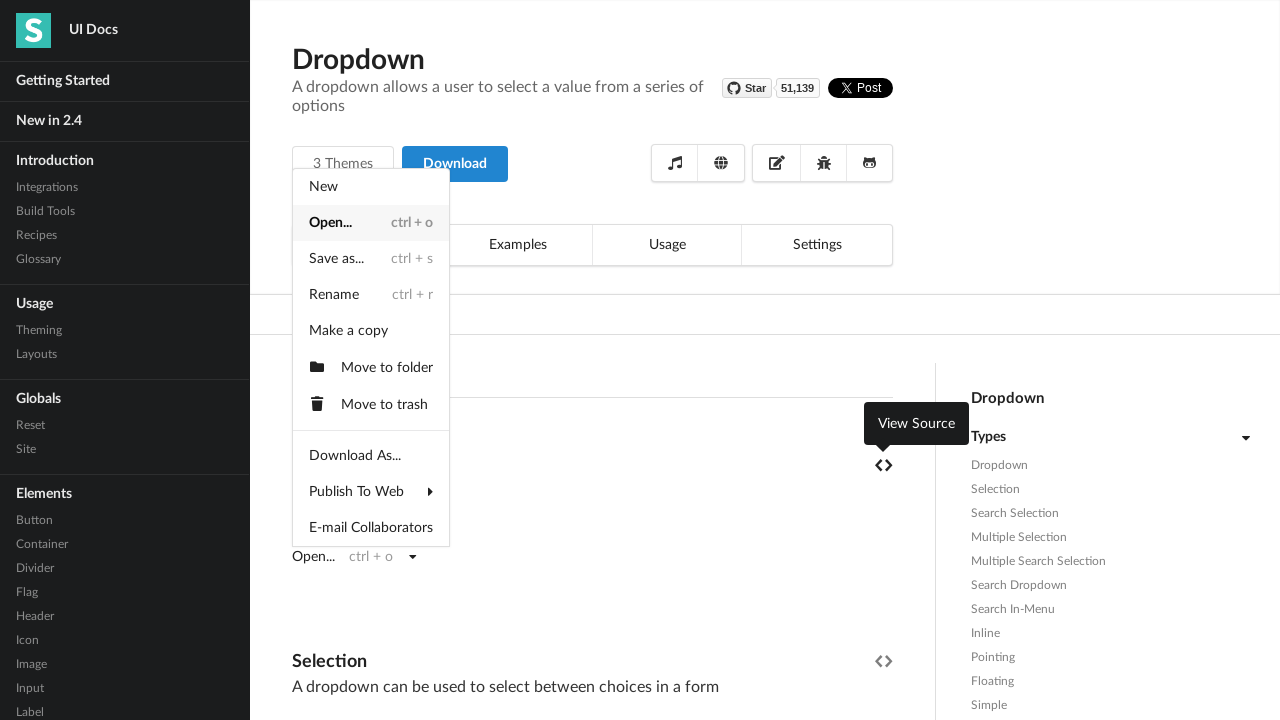

Pressed Enter to select dropdown item
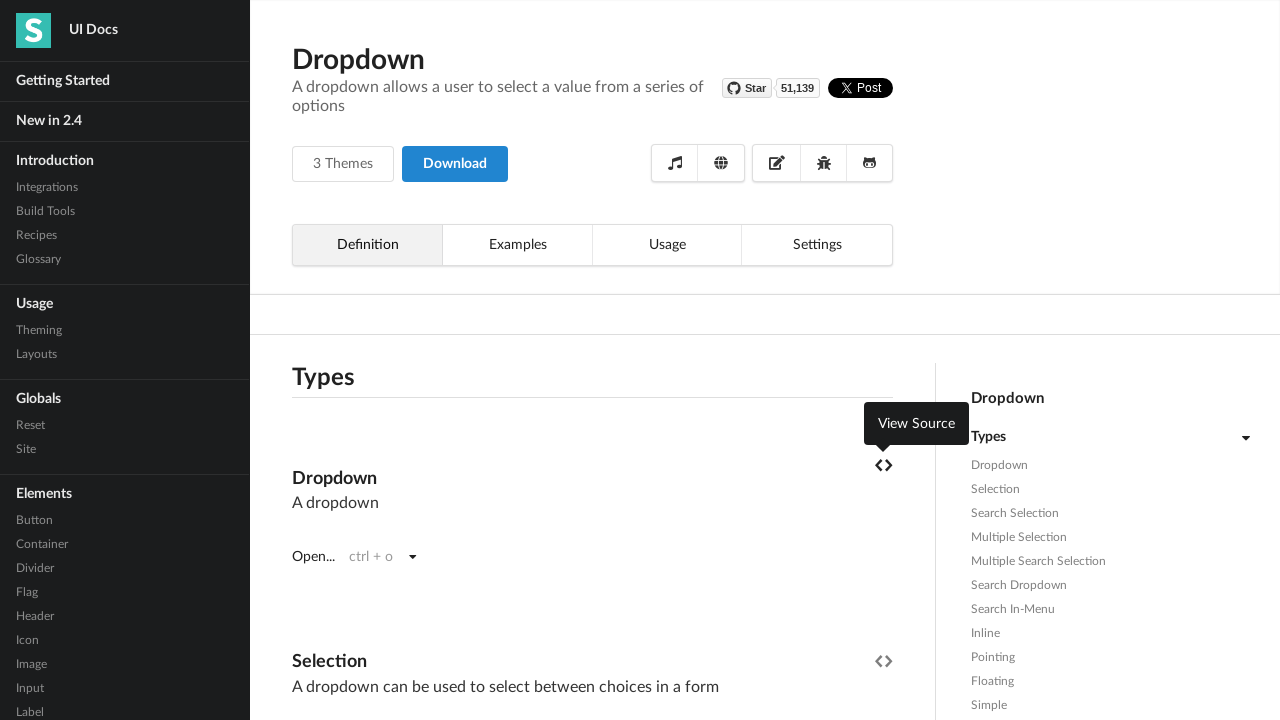

Clicked second selection dropdown to open it at (390, 361) on (//*[@class='ui selection dropdown'])[1]
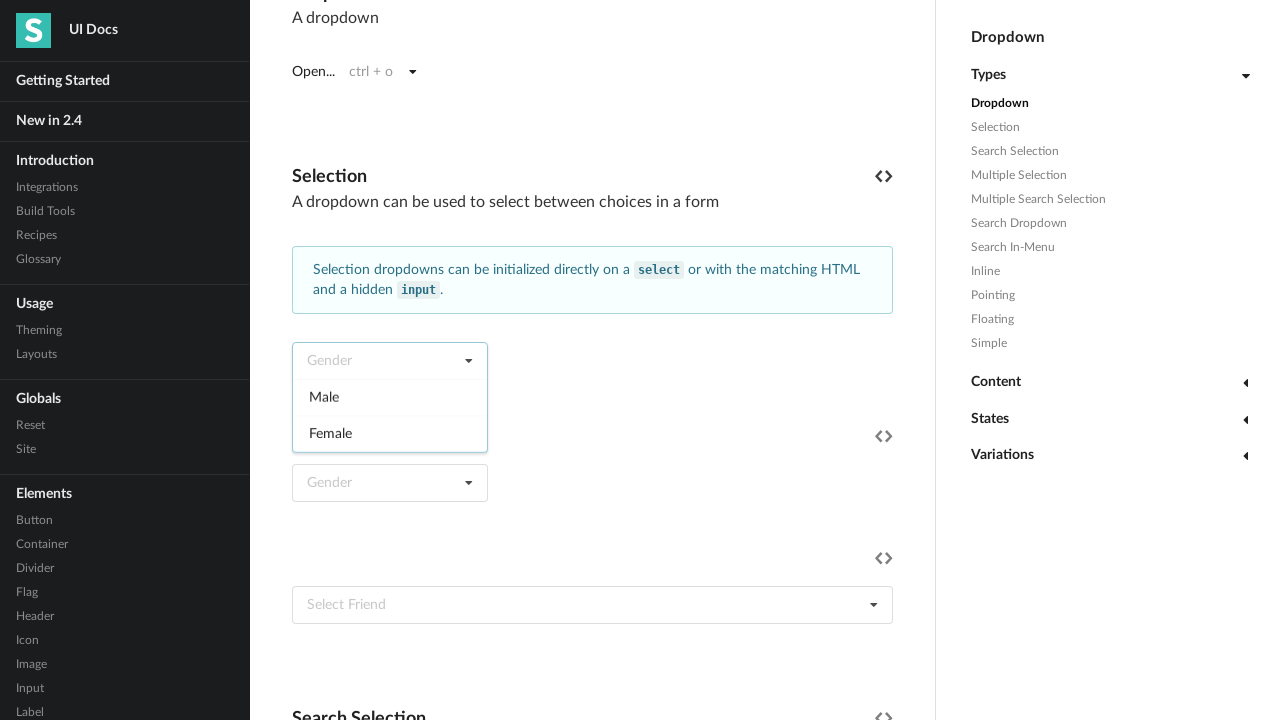

Typed 'f' character to filter dropdown options
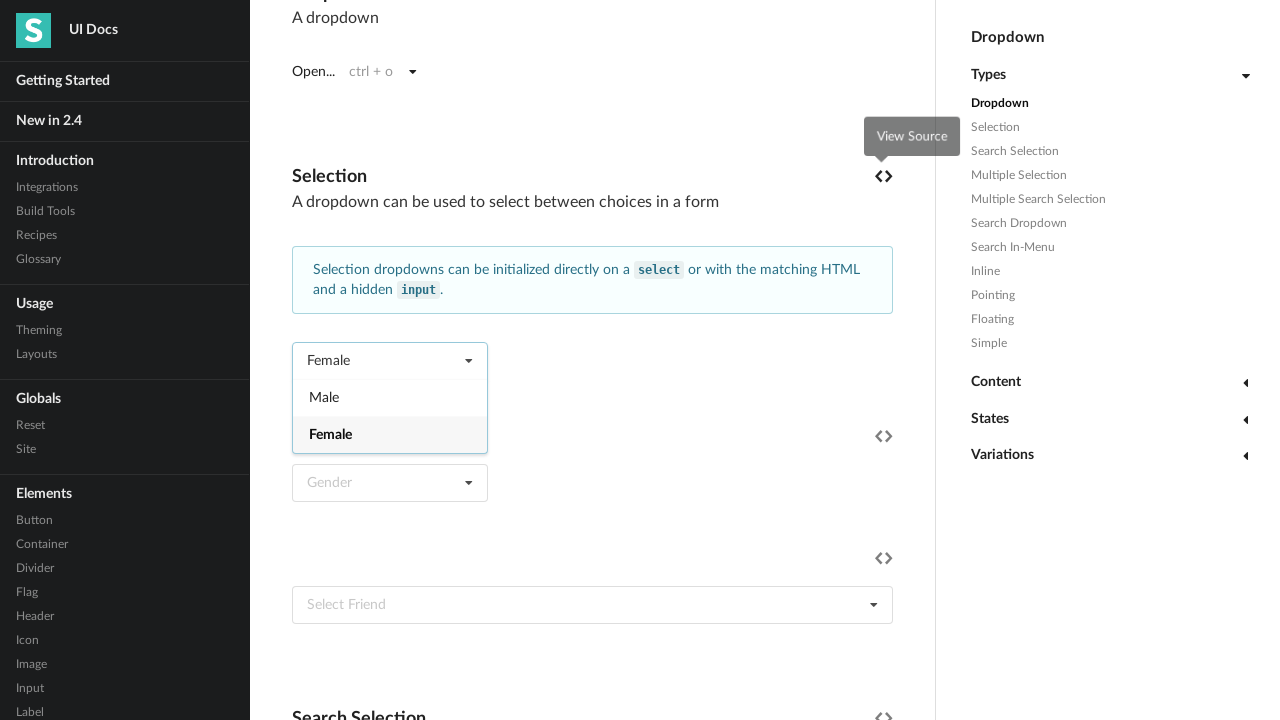

Pressed Enter to select filtered dropdown item
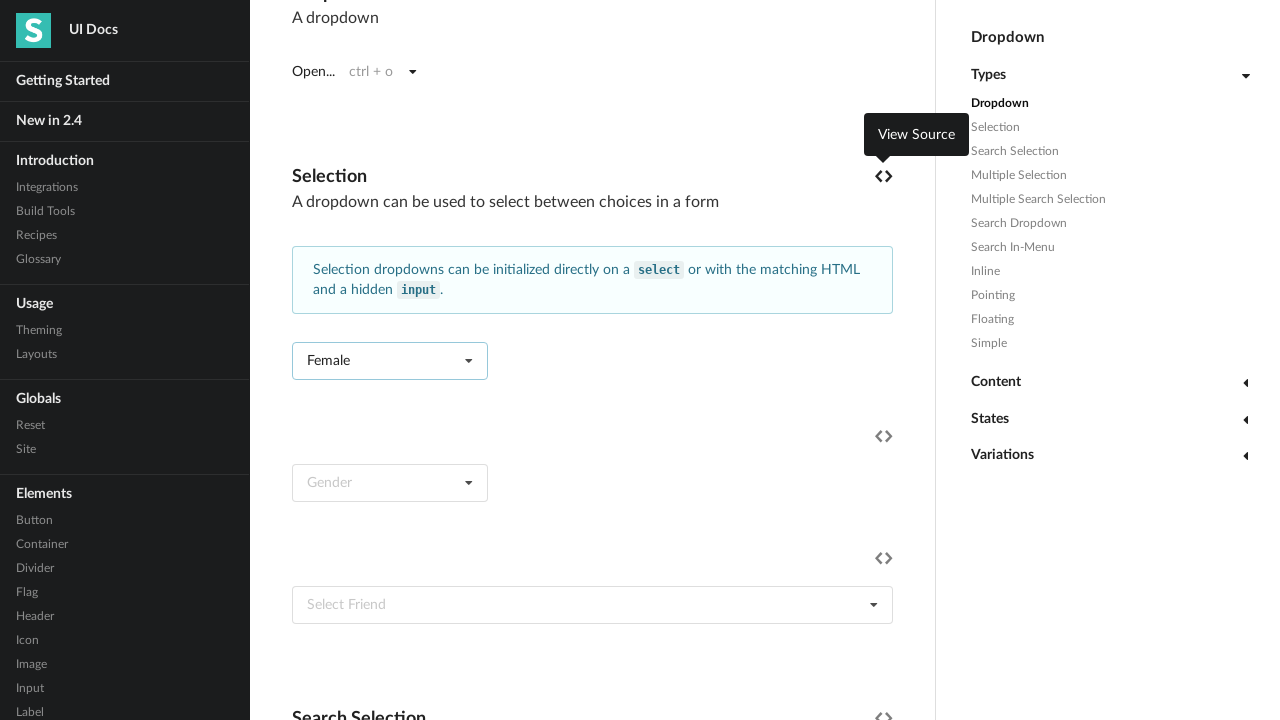

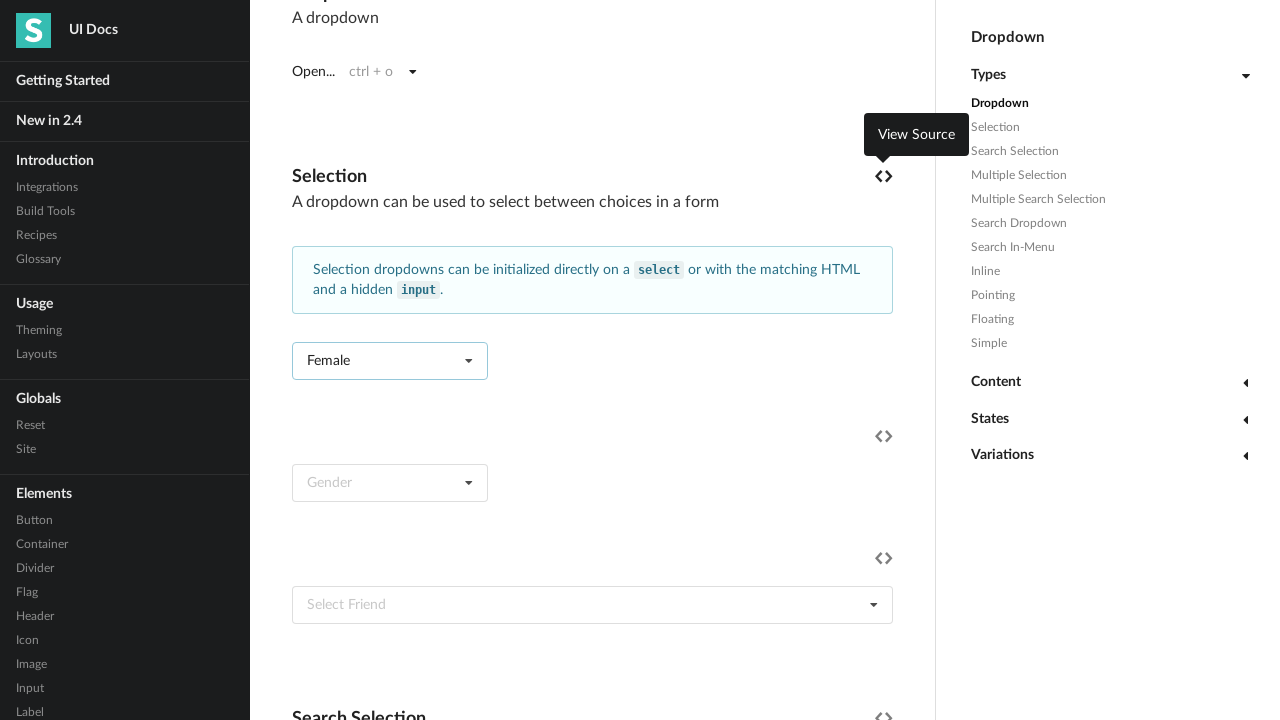